Tests the shopping cart functionality by clicking on Women section, then navigating to cart and verifying the empty cart message is displayed

Starting URL: https://www.limeroad.com/

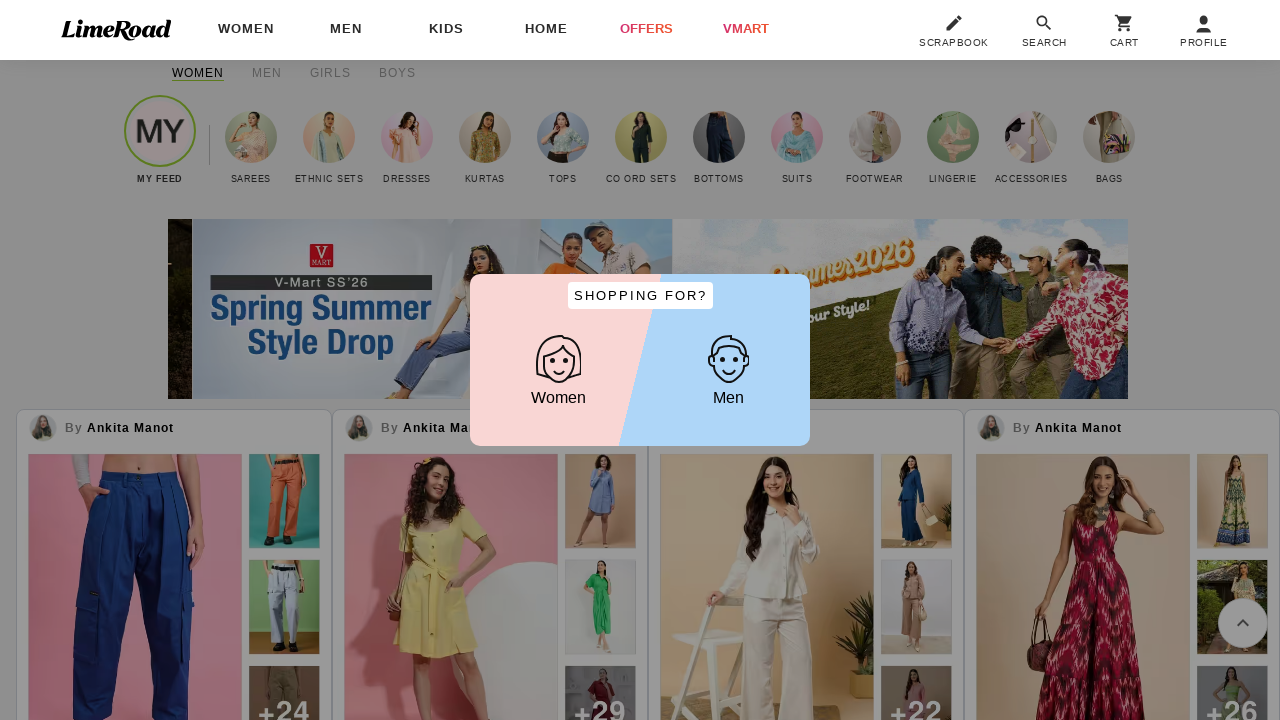

Clicked on Women section at (558, 371) on #shopWomen
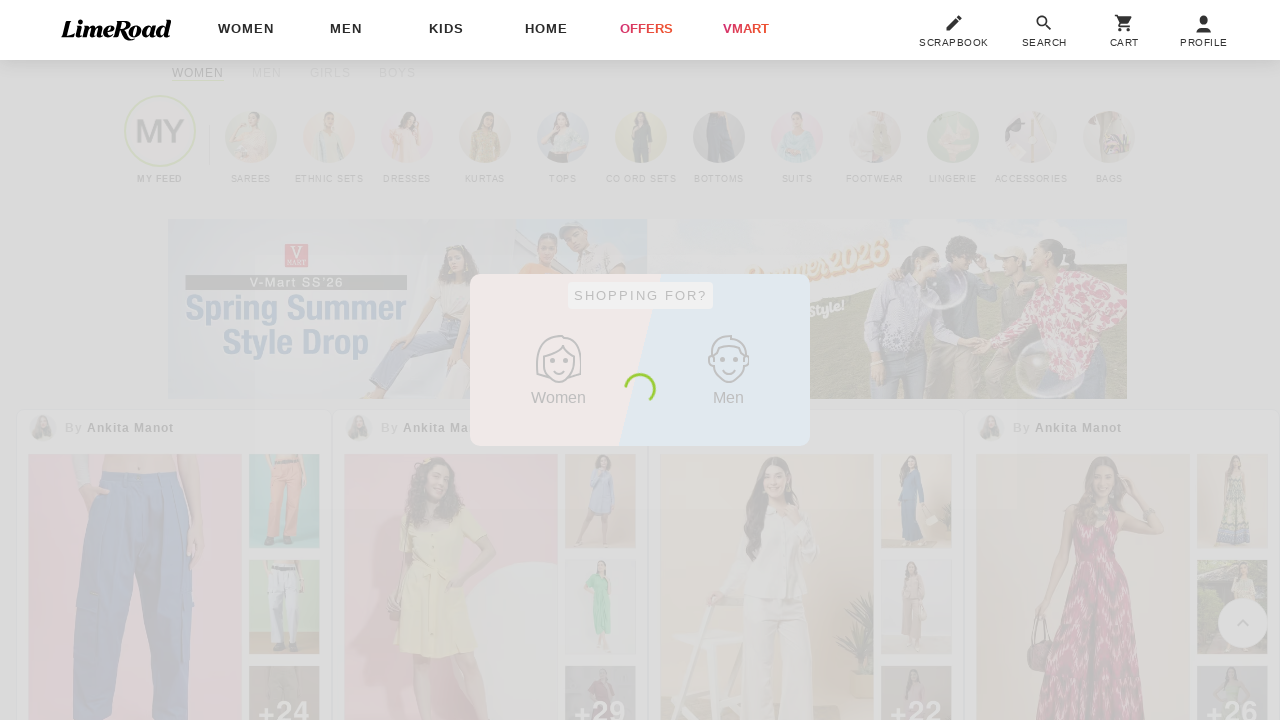

Clicked on cart button at (1124, 32) on #DesktopCart
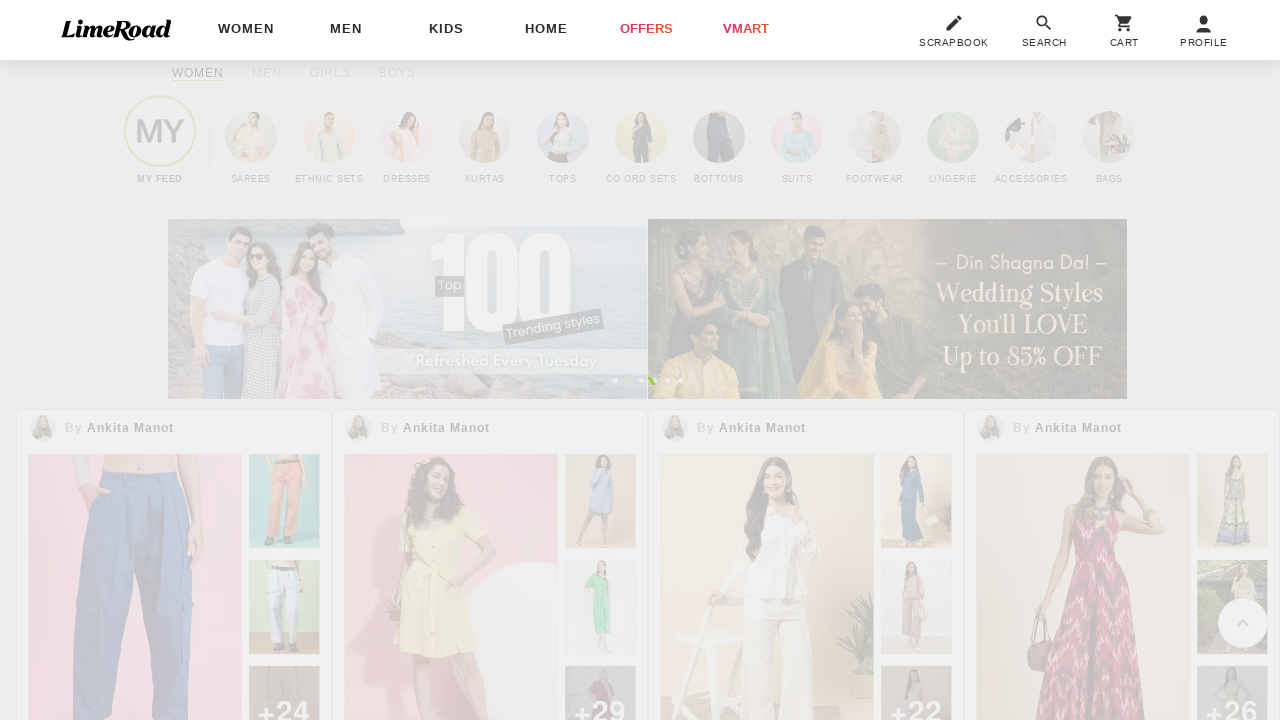

Shopping cart page loaded
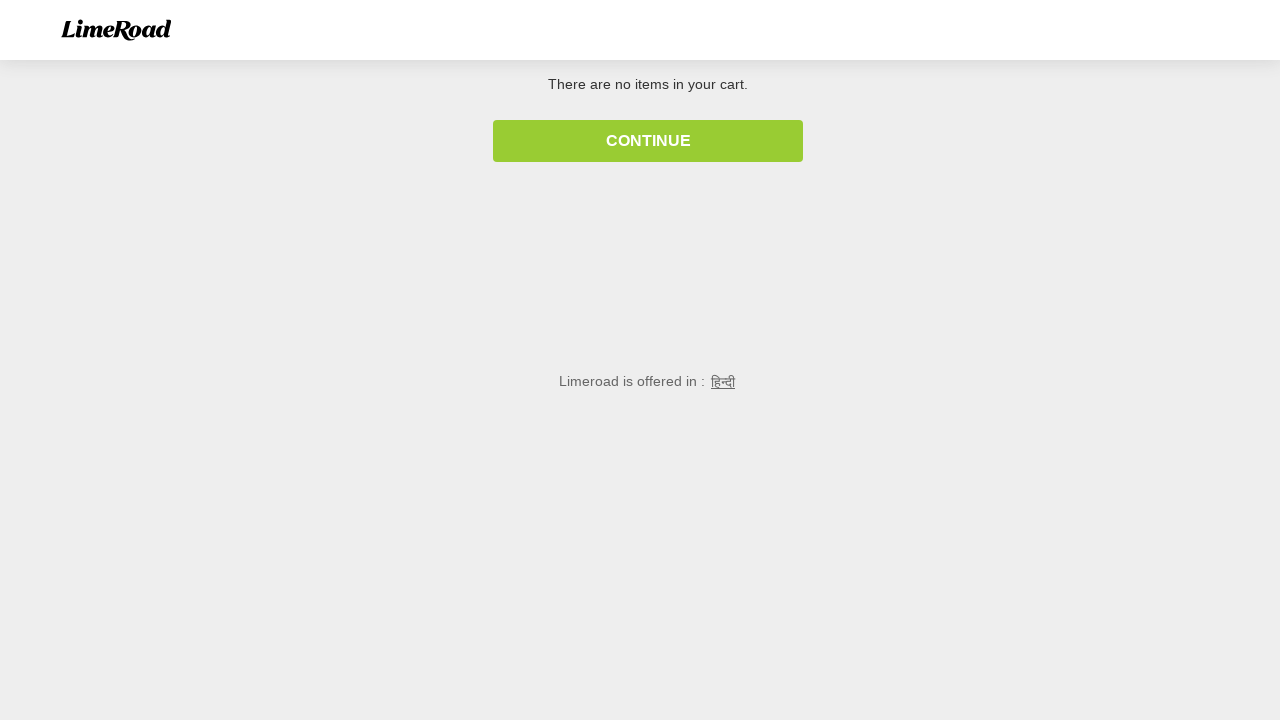

Verified empty cart message is displayed
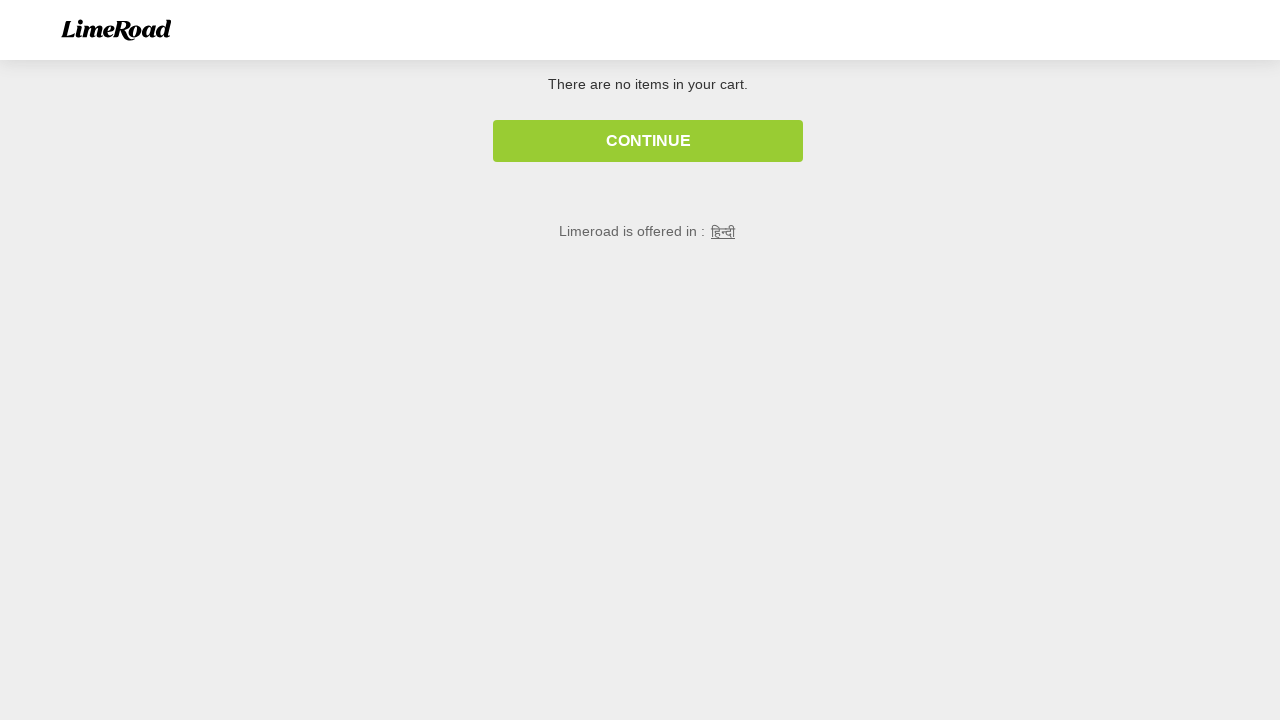

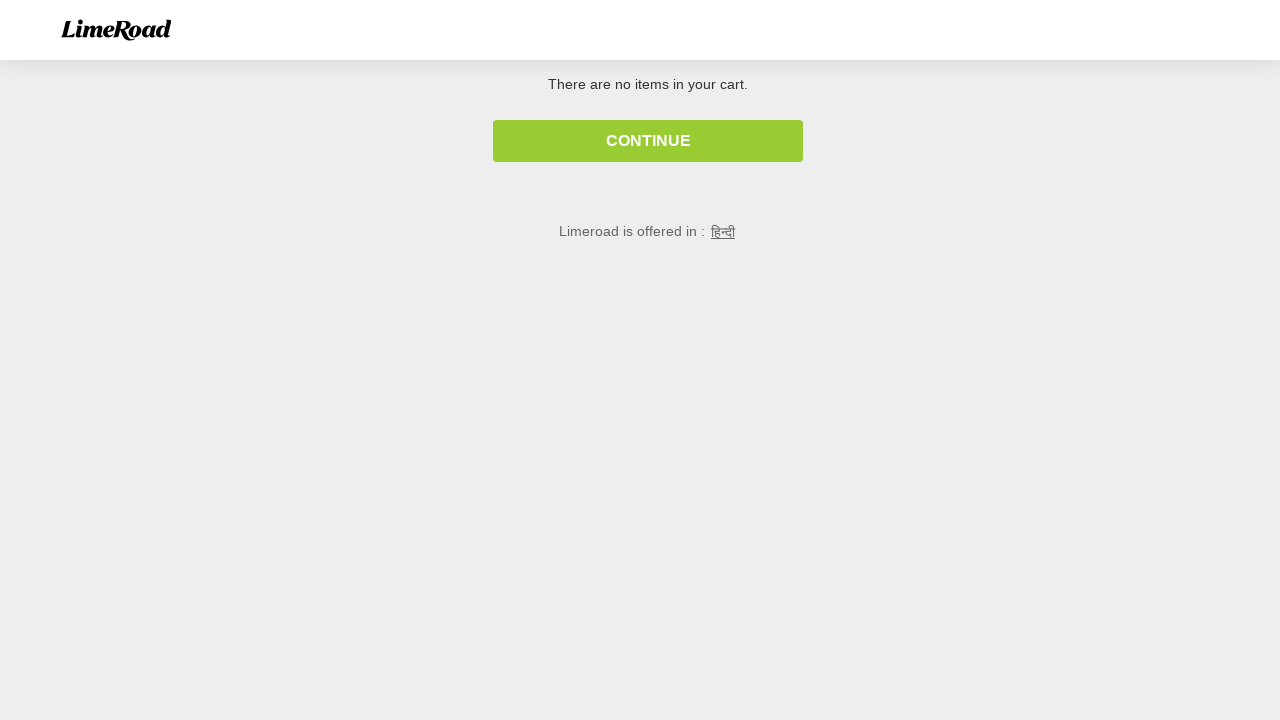